Tests auto-suggest dropdown functionality by typing "ind" and selecting "India" from the suggestions

Starting URL: https://rahulshettyacademy.com/dropdownsPractise/

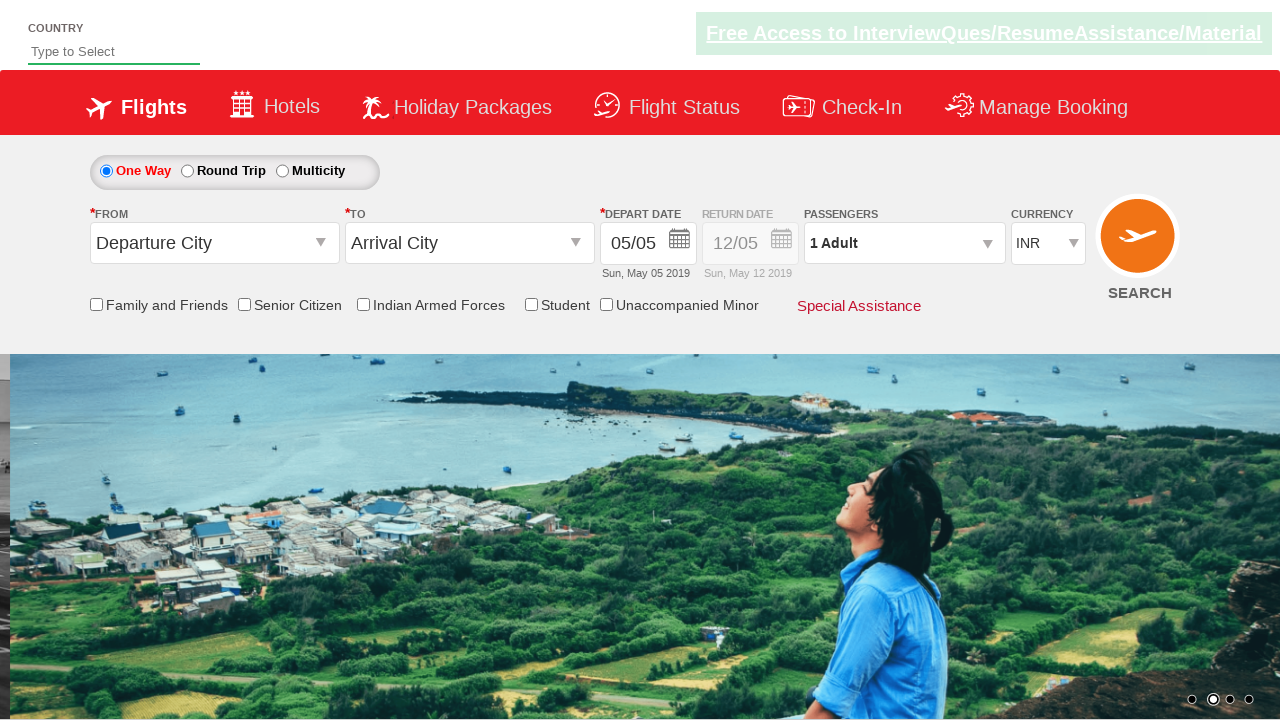

Typed 'ind' in autosuggest field on #autosuggest
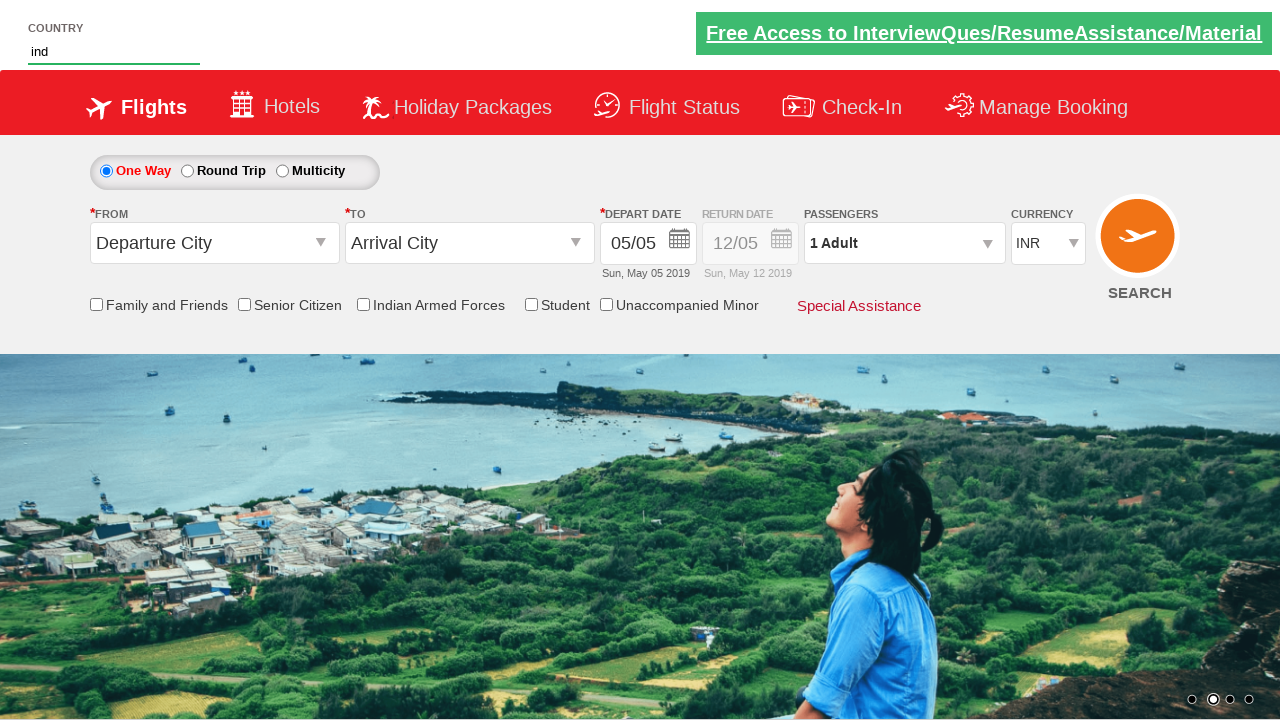

Auto-suggest dropdown appeared with suggestions
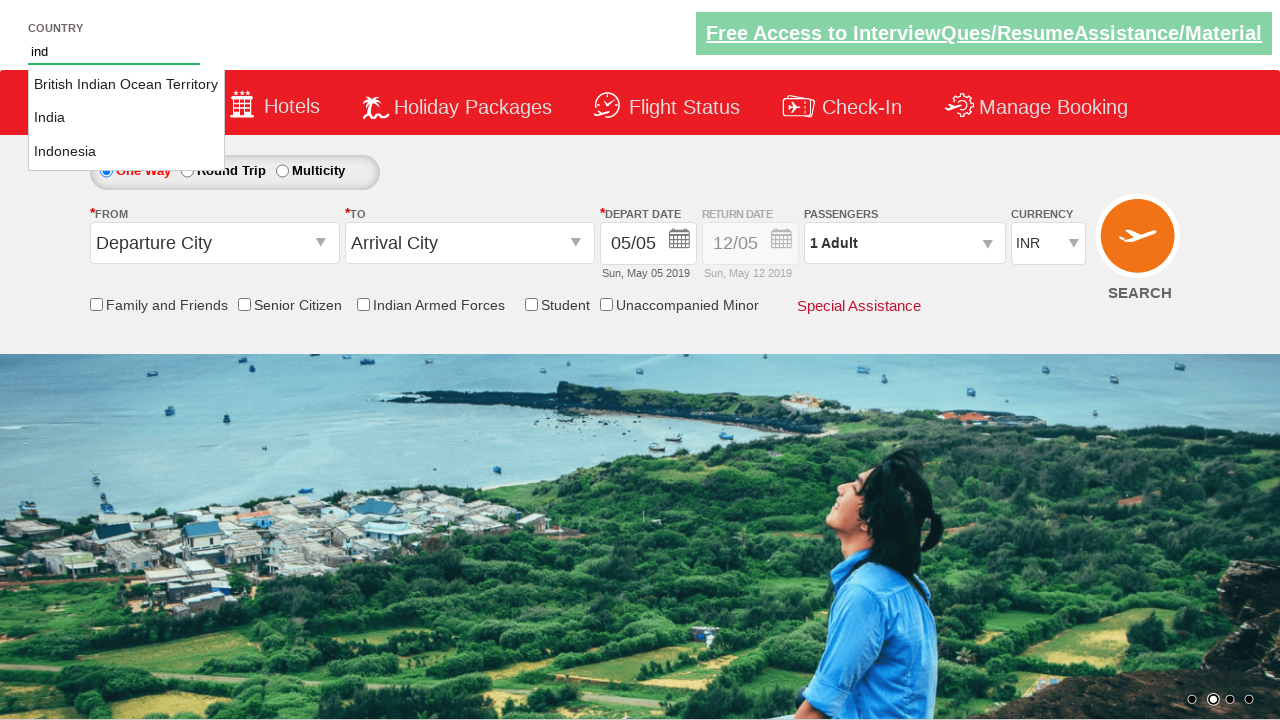

Retrieved all suggestion options from dropdown
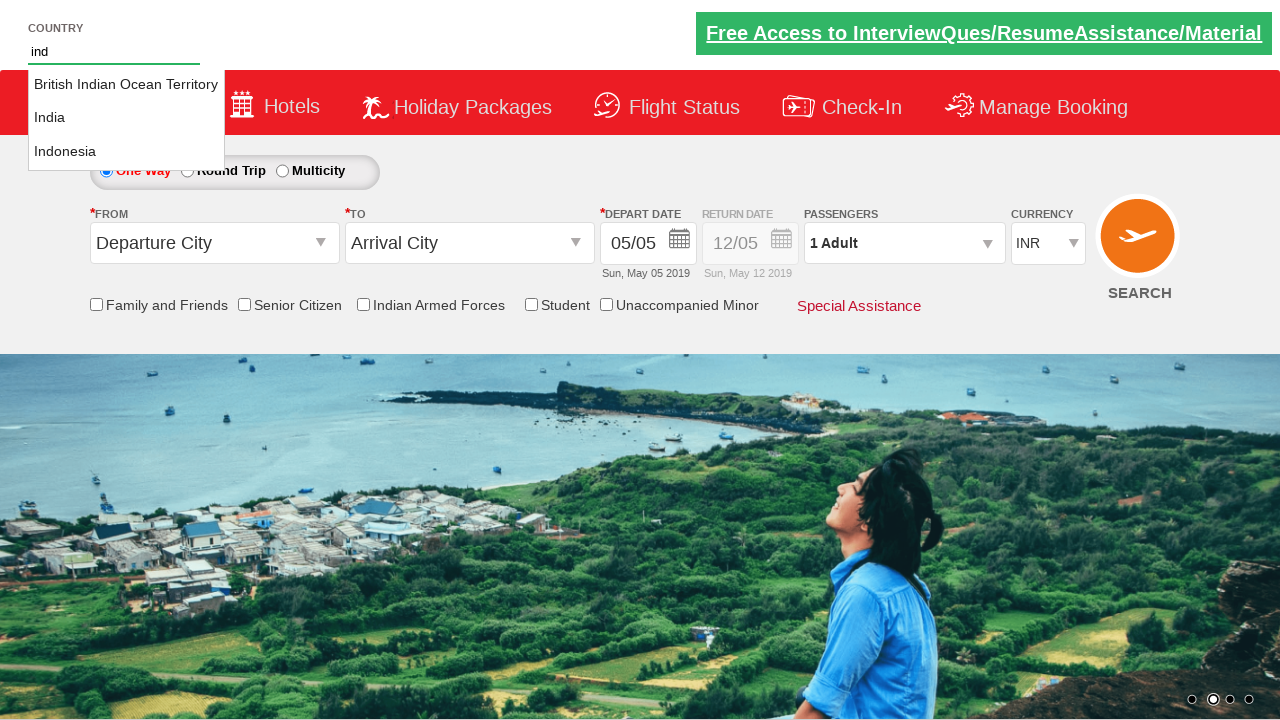

Selected 'India' from auto-suggest dropdown at (126, 118) on li.ui-menu-item a >> nth=1
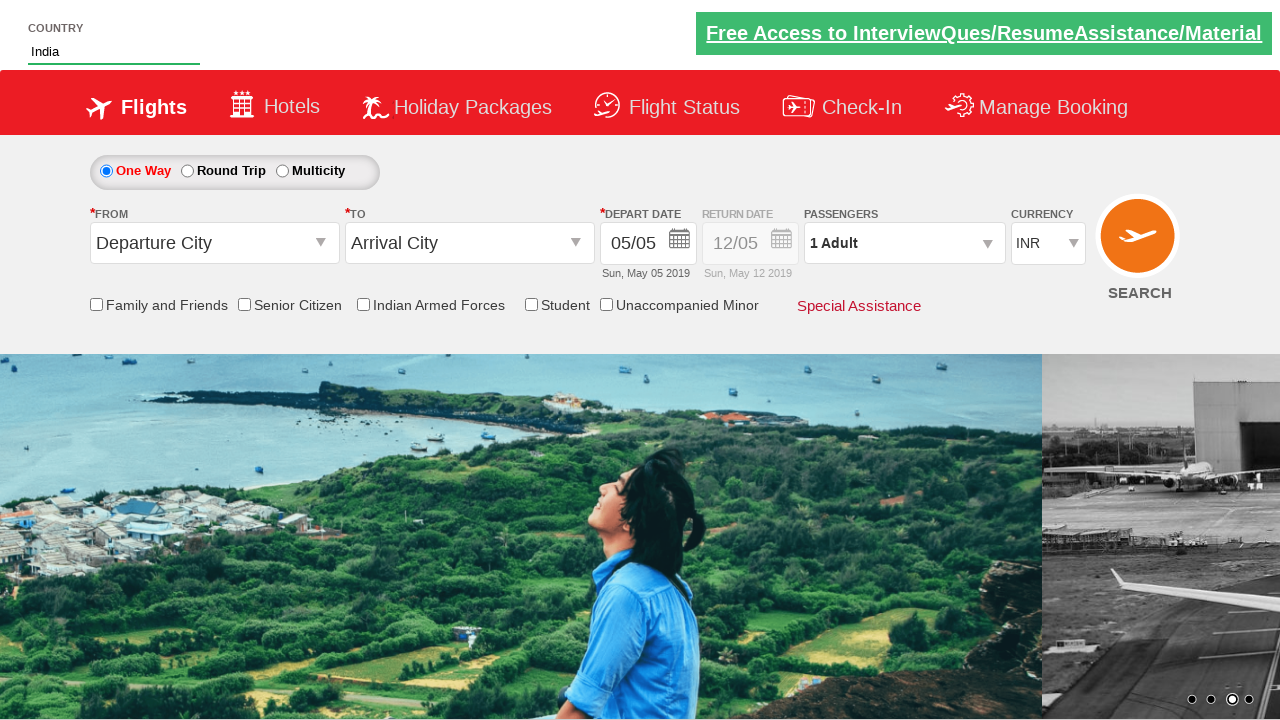

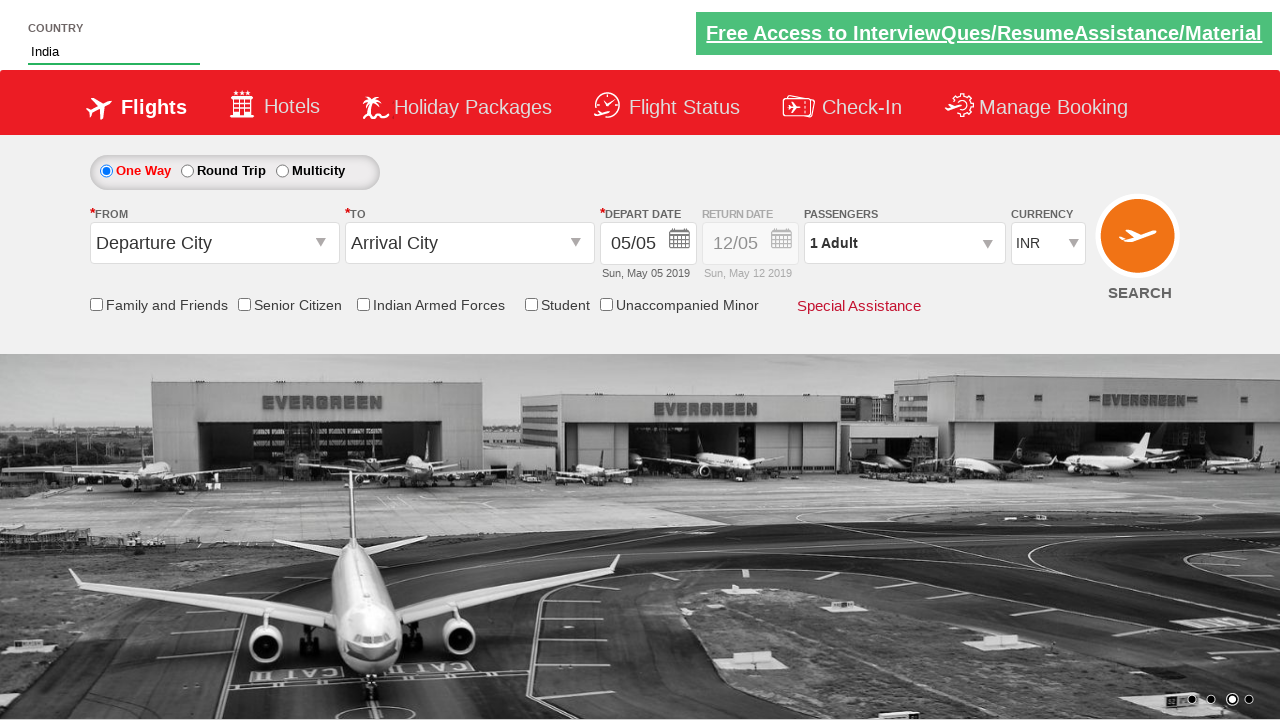